Tests hovering over different research and planning sections to trigger interactions

Starting URL: https://www.tranktechnologies.com/

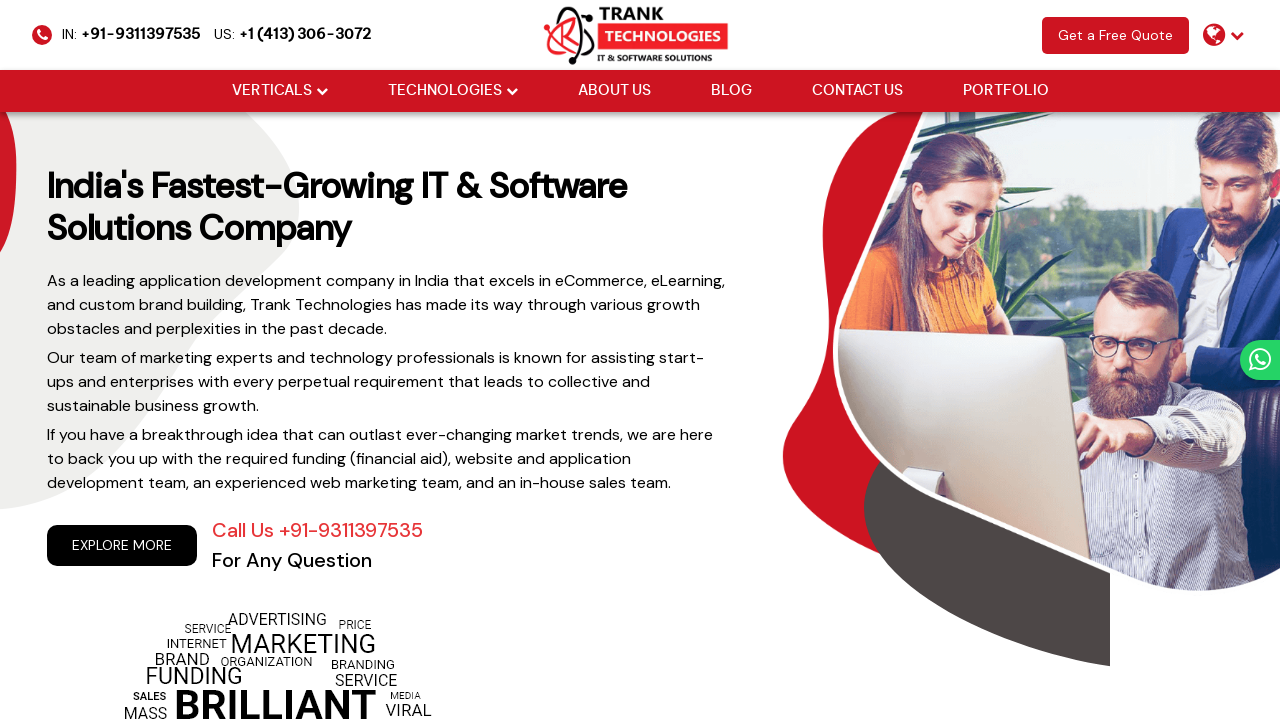

Hovered over market research section at (184, 360) on xpath=//div[@class='cm-col cm-col1 cm-wd-50']//div[1]
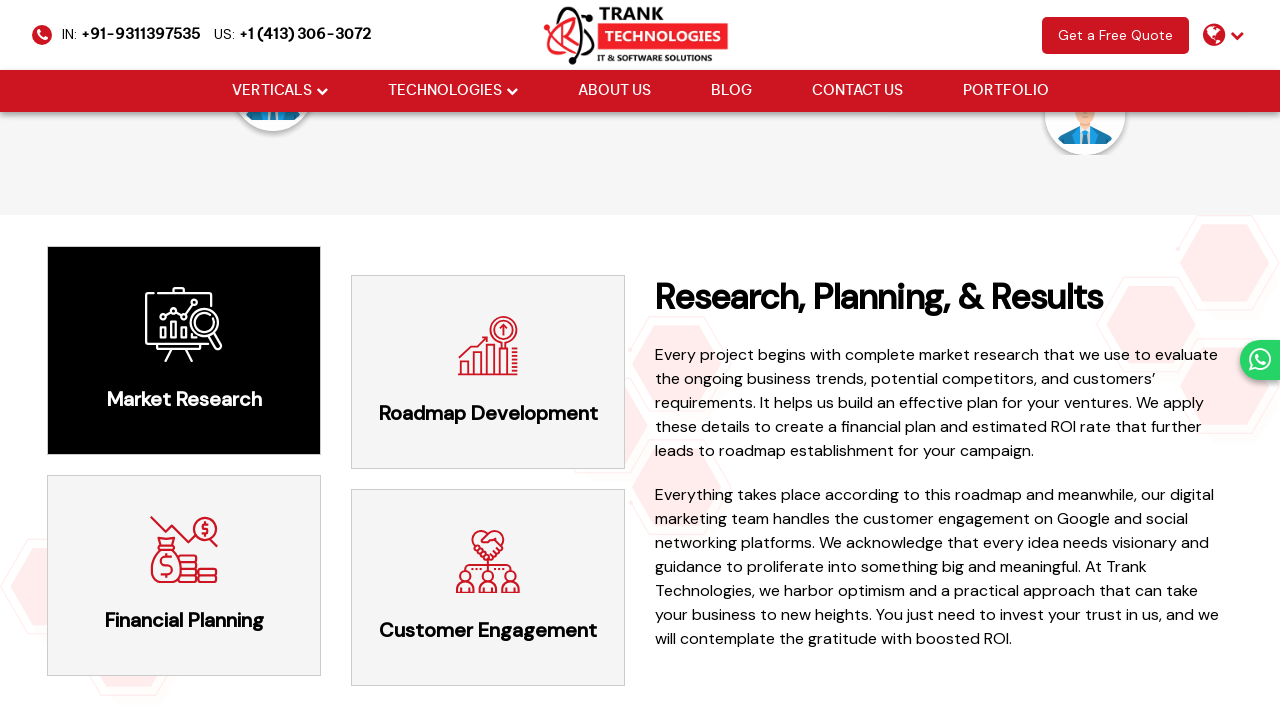

Hovered over roadmap section at (488, 372) on xpath=//div[@class='cm-col cm-col2 cm-wd-50']//div[1]
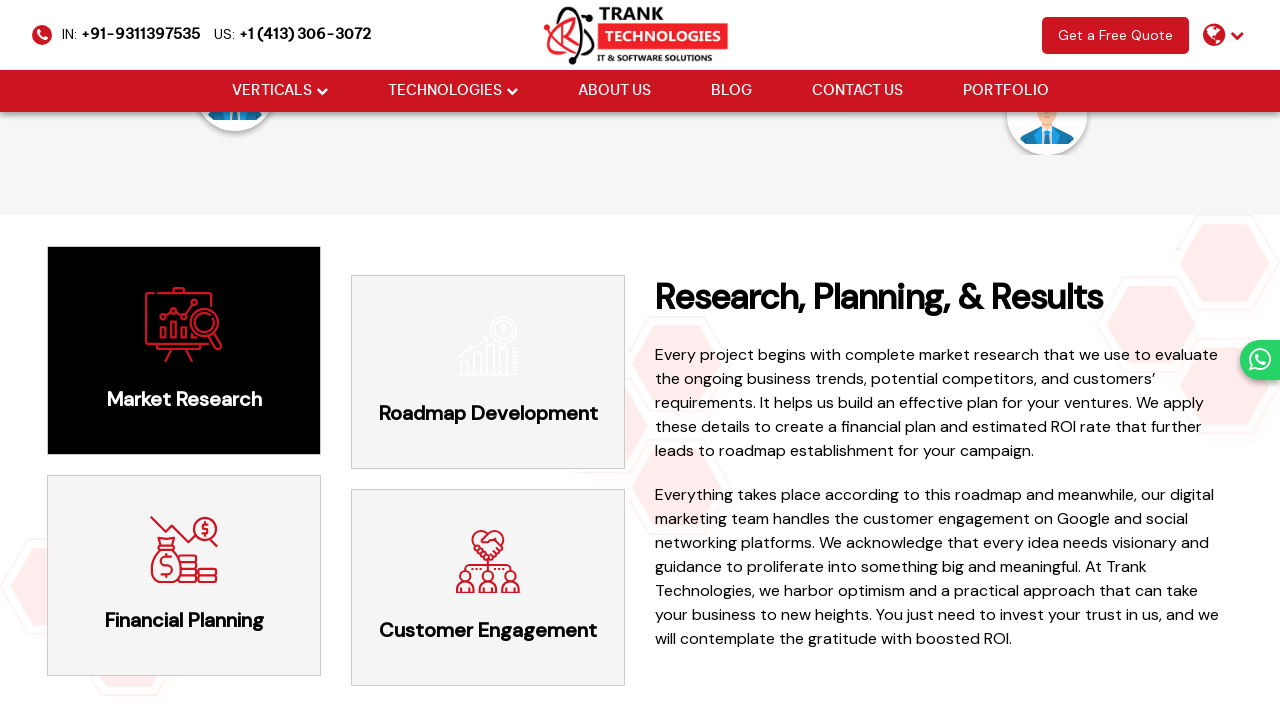

Hovered over customer section at (488, 588) on xpath=//div[@class='cm-col cm-col2 cm-wd-50']//div[2]
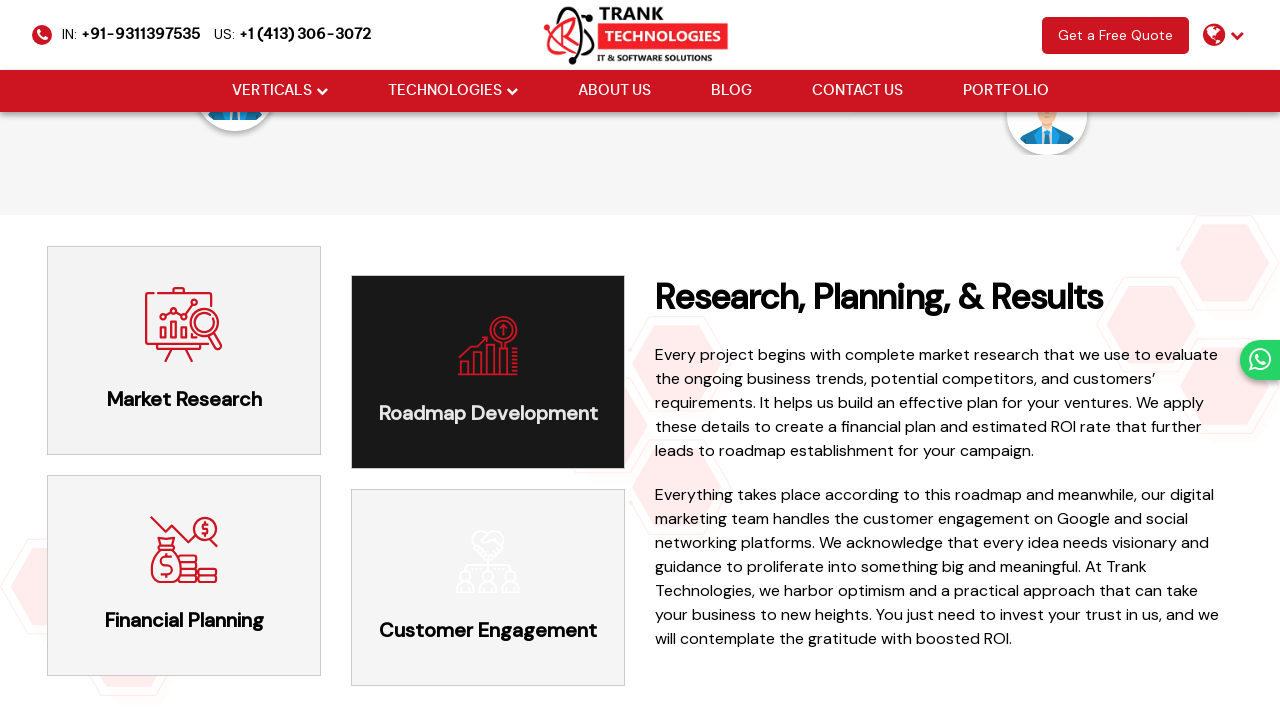

Hovered over planning section at (184, 575) on xpath=//div[@class='cm-col cm-col1 cm-wd-50']//div[2]
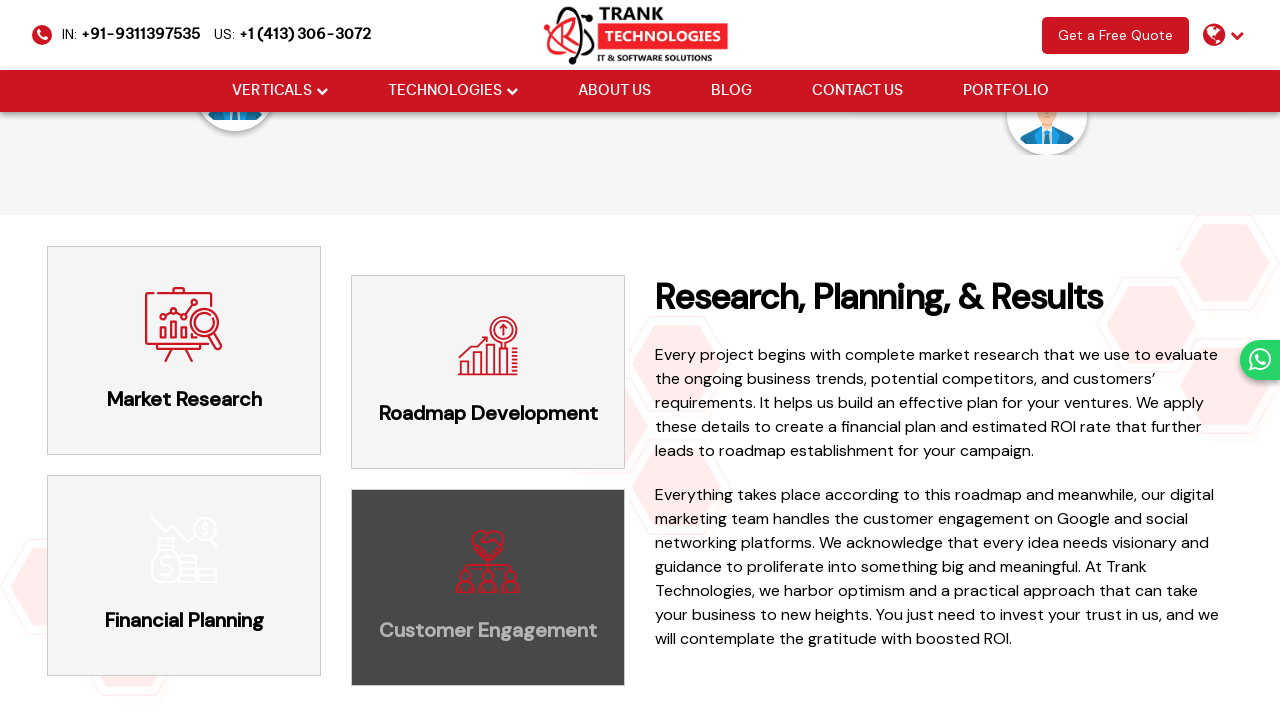

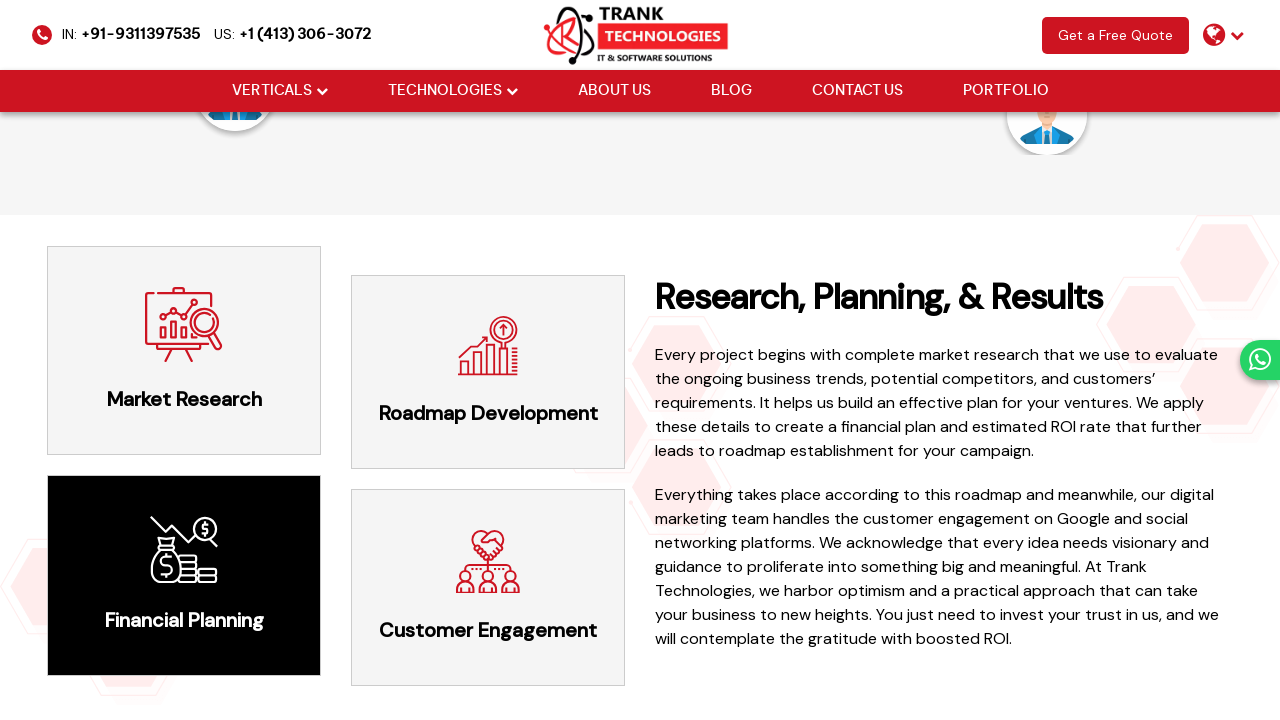